Tests dynamic dropdown autocomplete functionality by typing a partial country name and selecting a matching option from the suggestions

Starting URL: https://rahulshettyacademy.com/dropdownsPractise/

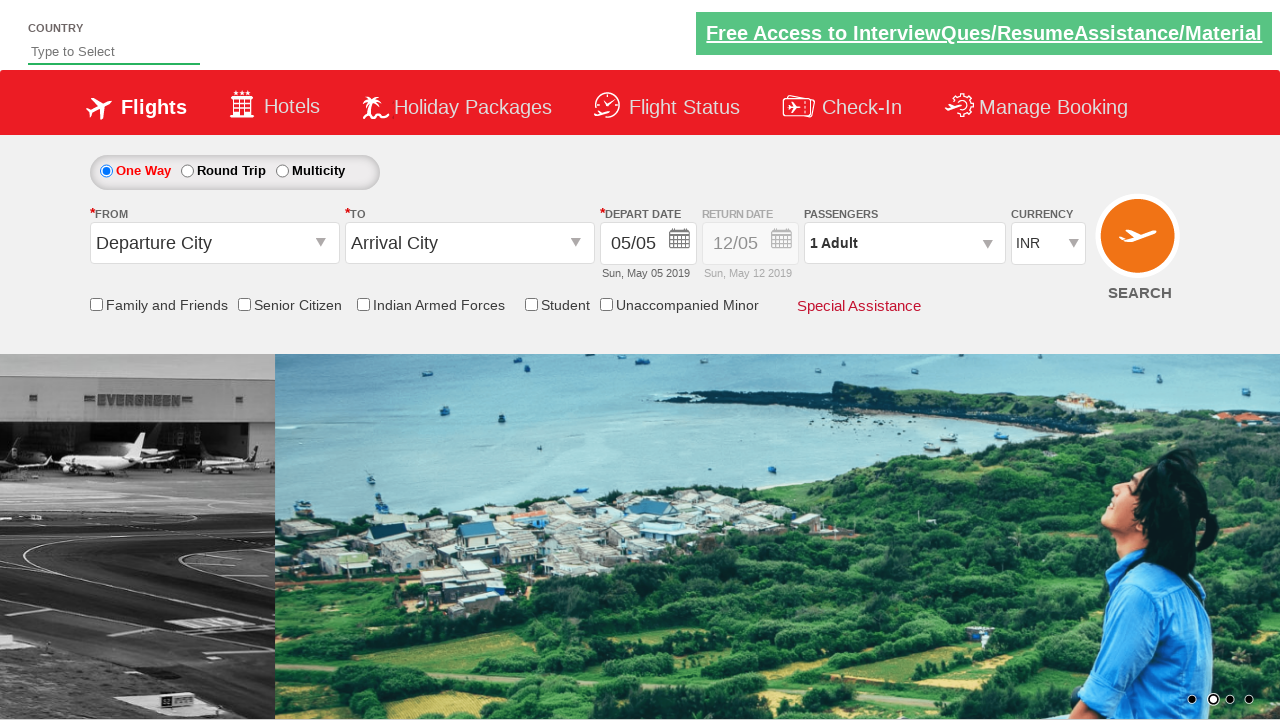

Typed 'Aus' in the autosuggest field to trigger dynamic dropdown on #autosuggest
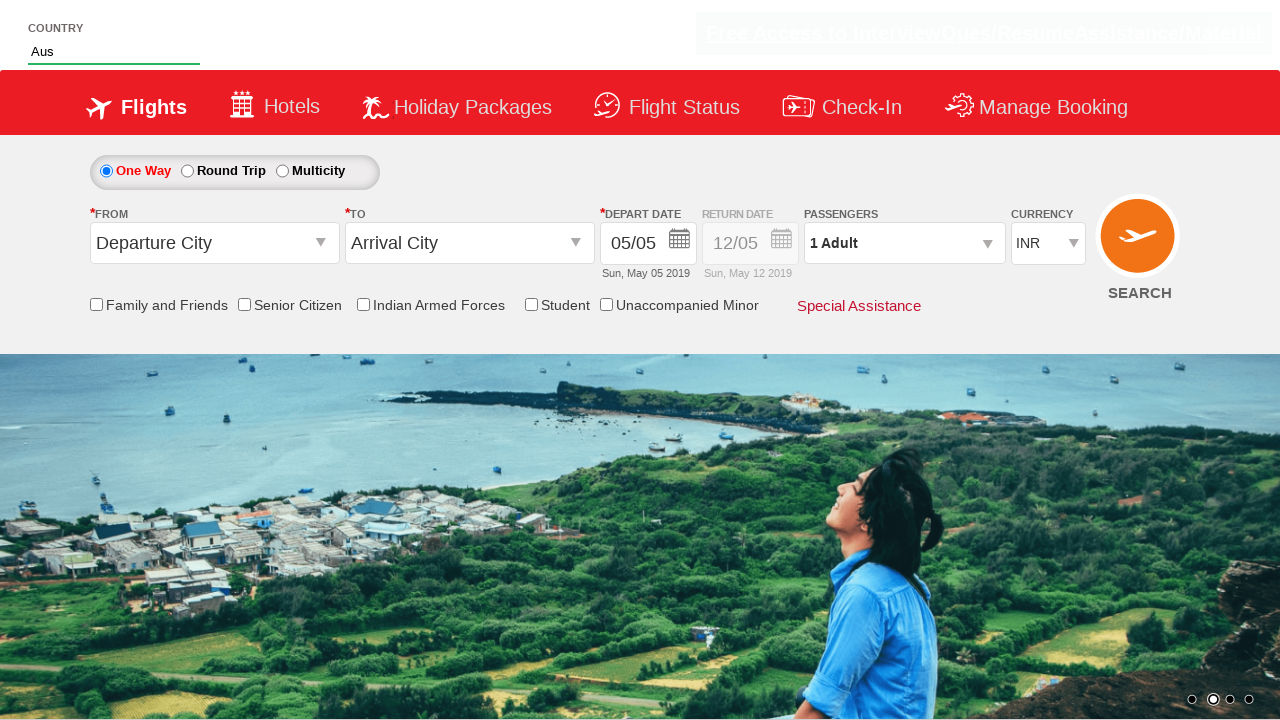

Autocomplete suggestions appeared in dropdown
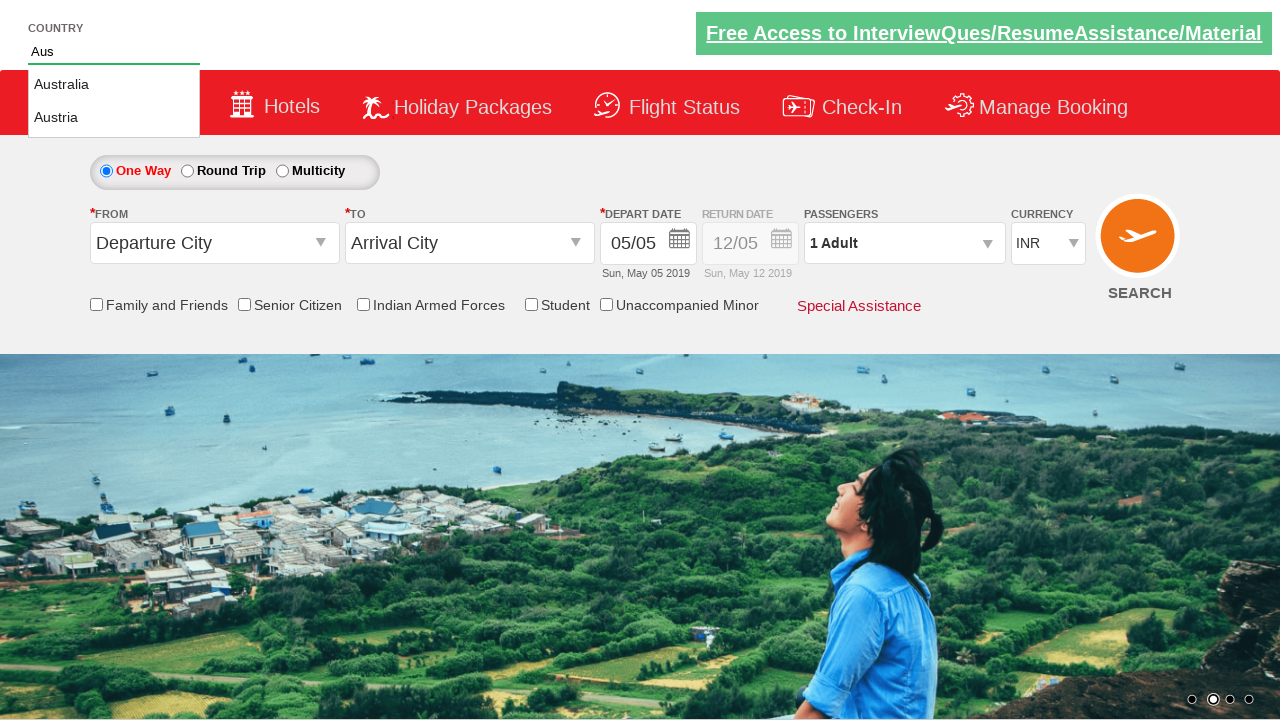

Selected 'Austria' from the dropdown suggestions at (114, 118) on li.ui-menu-item a:has-text('Austria')
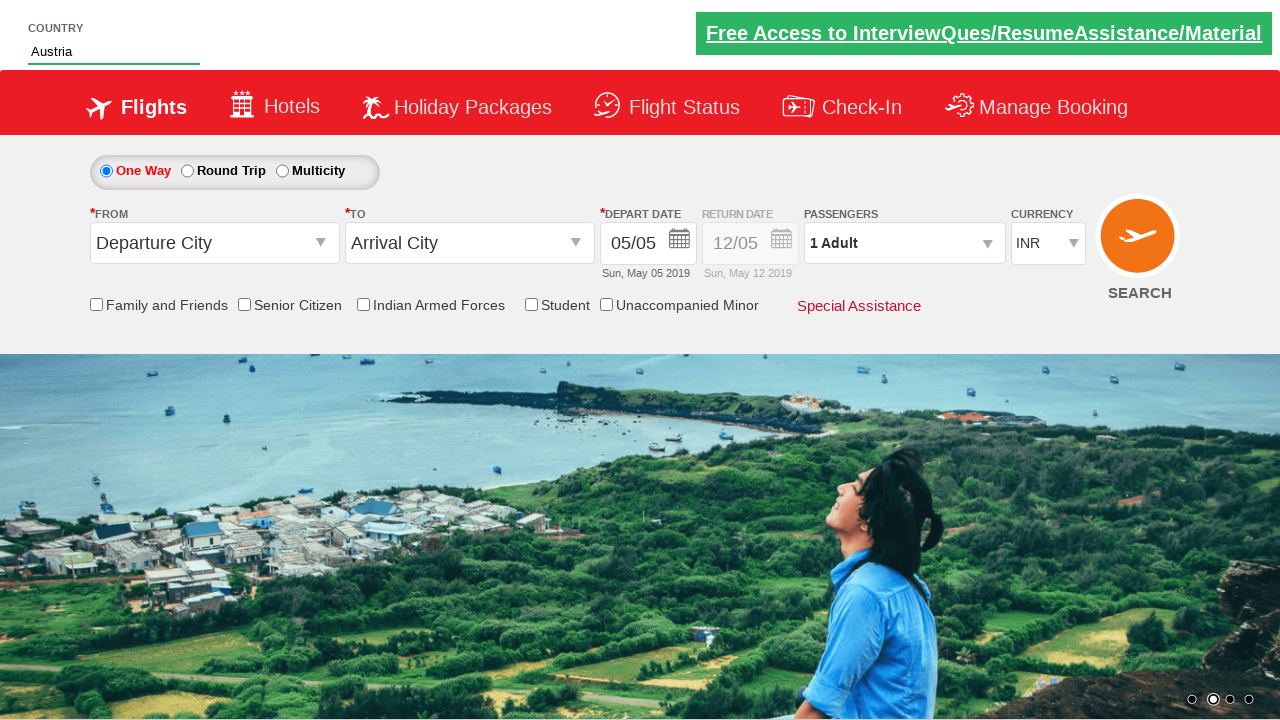

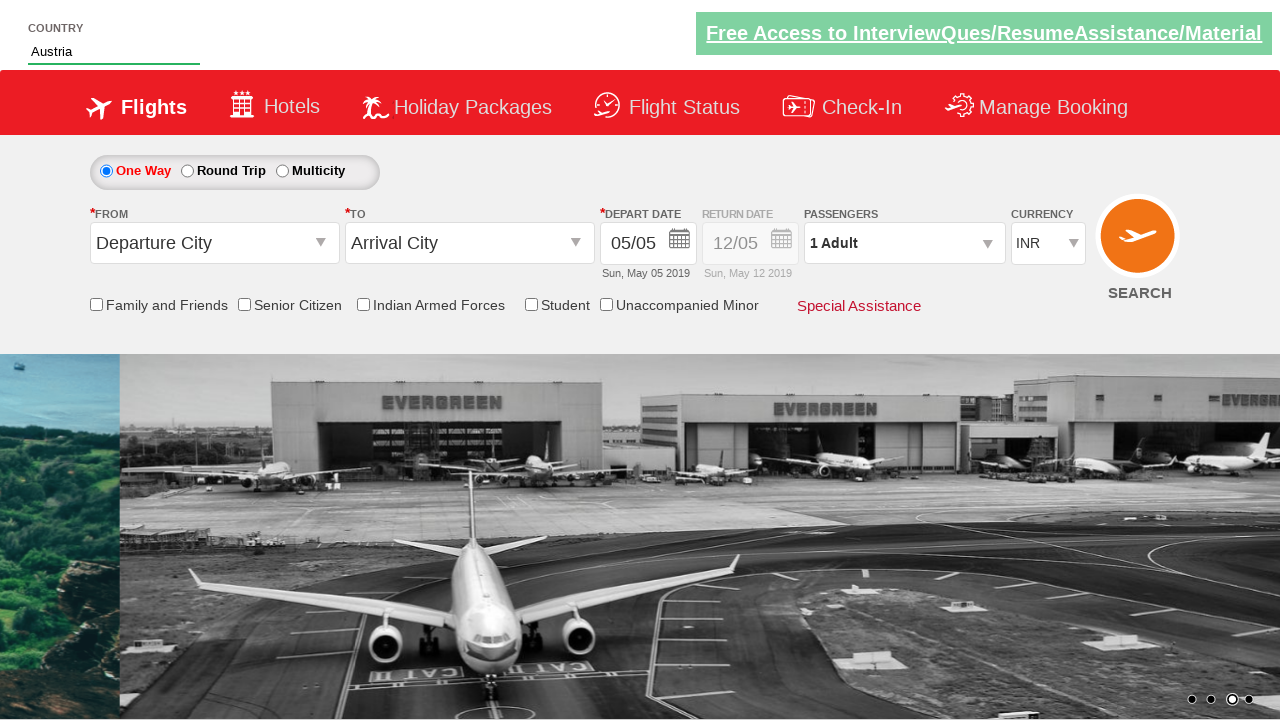